Tests that other controls are hidden when editing a todo item

Starting URL: https://demo.playwright.dev/todomvc

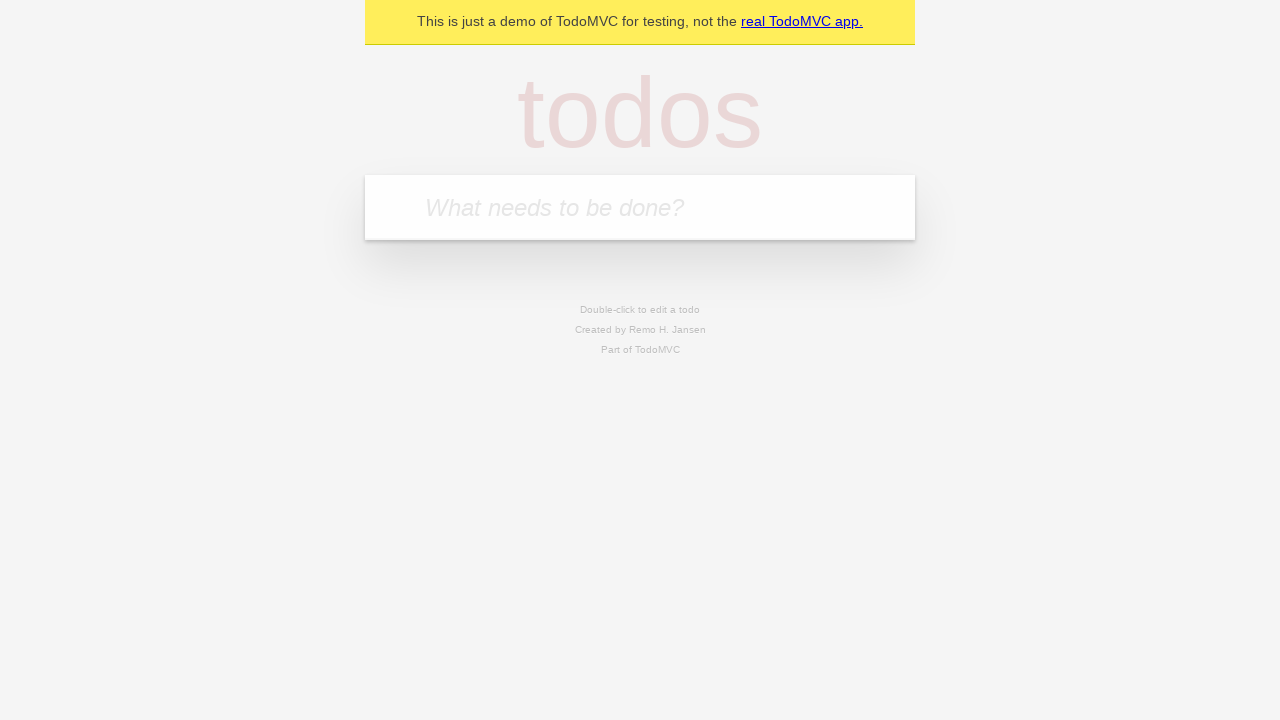

Filled input field with first todo 'buy some cheese' on internal:attr=[placeholder="What needs to be done?"i]
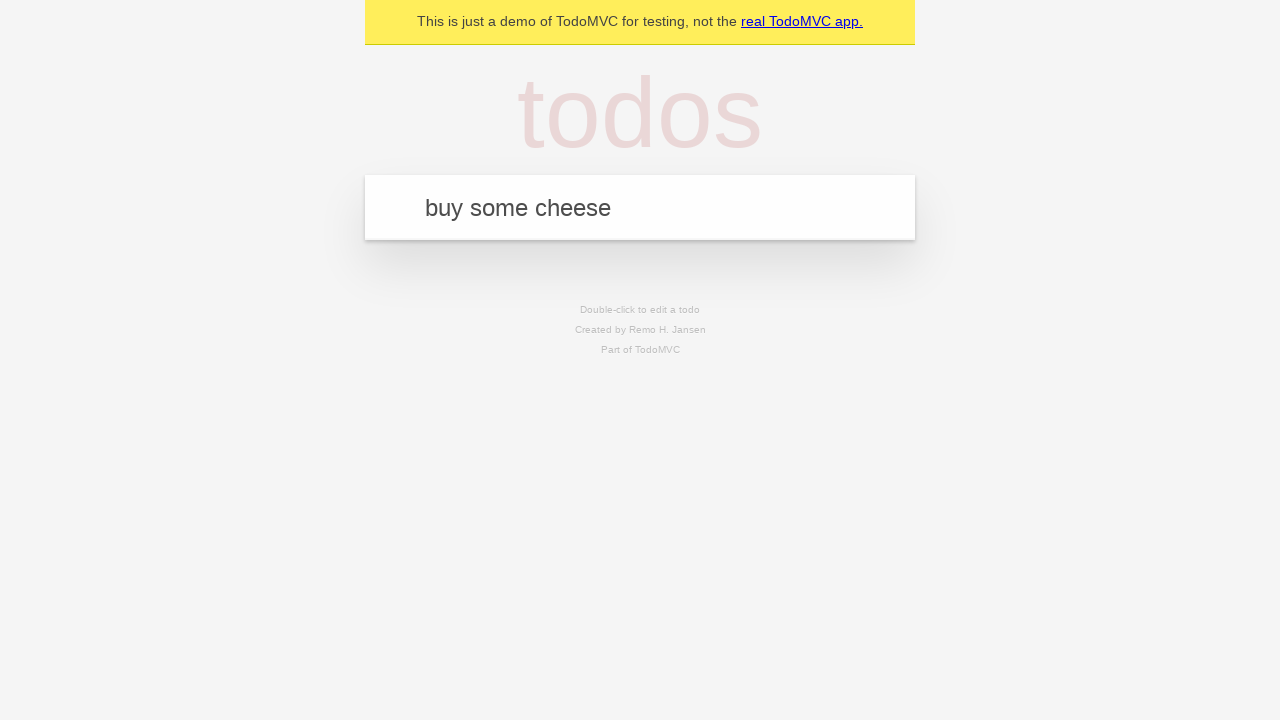

Pressed Enter to create first todo on internal:attr=[placeholder="What needs to be done?"i]
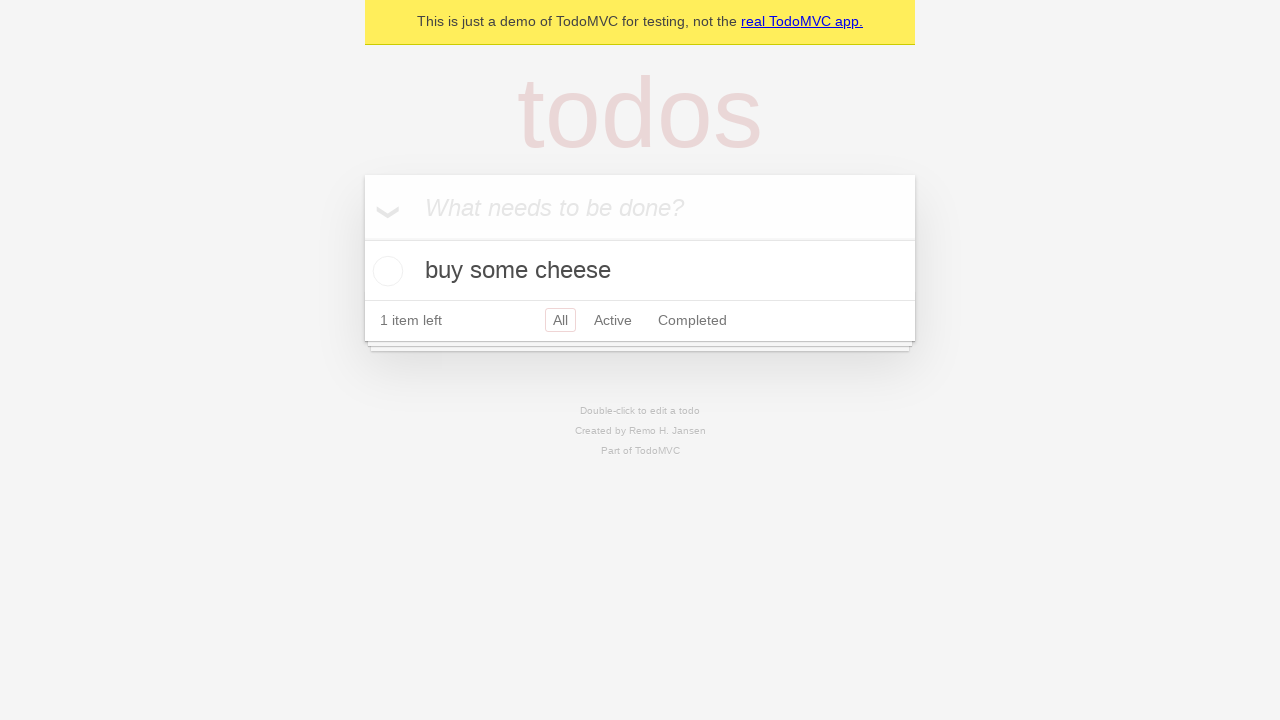

Filled input field with second todo 'feed the cat' on internal:attr=[placeholder="What needs to be done?"i]
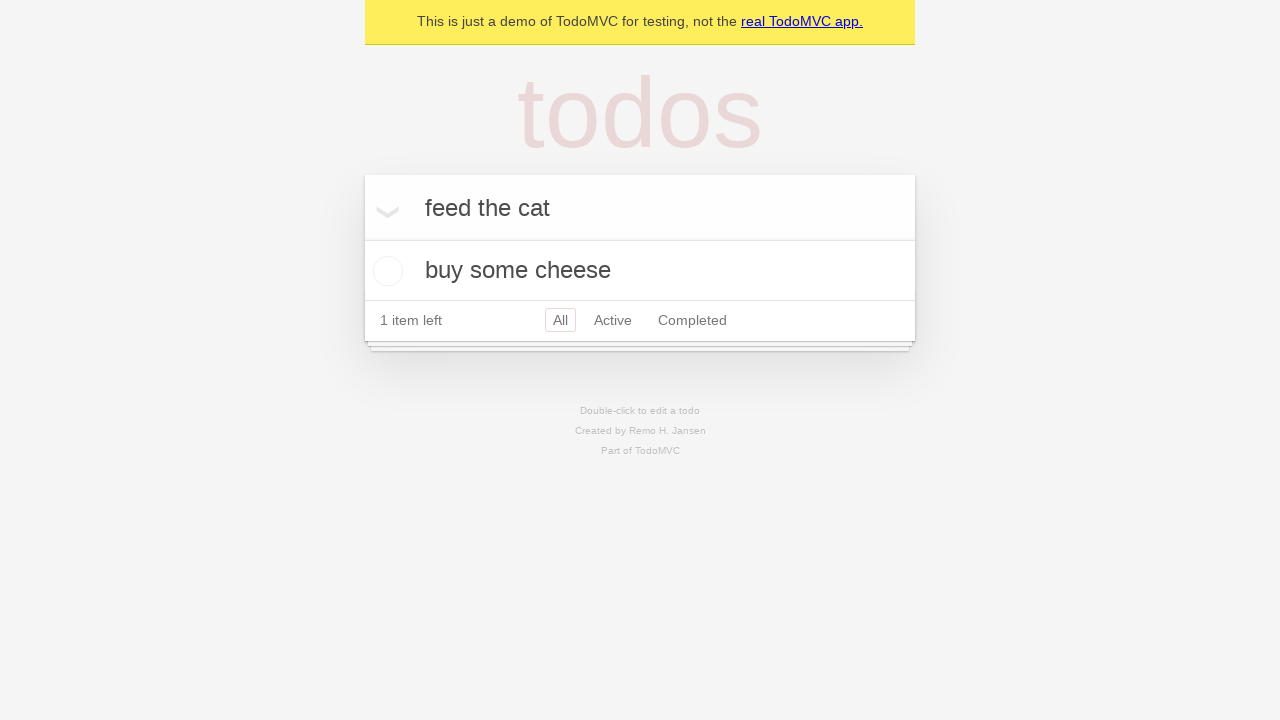

Pressed Enter to create second todo on internal:attr=[placeholder="What needs to be done?"i]
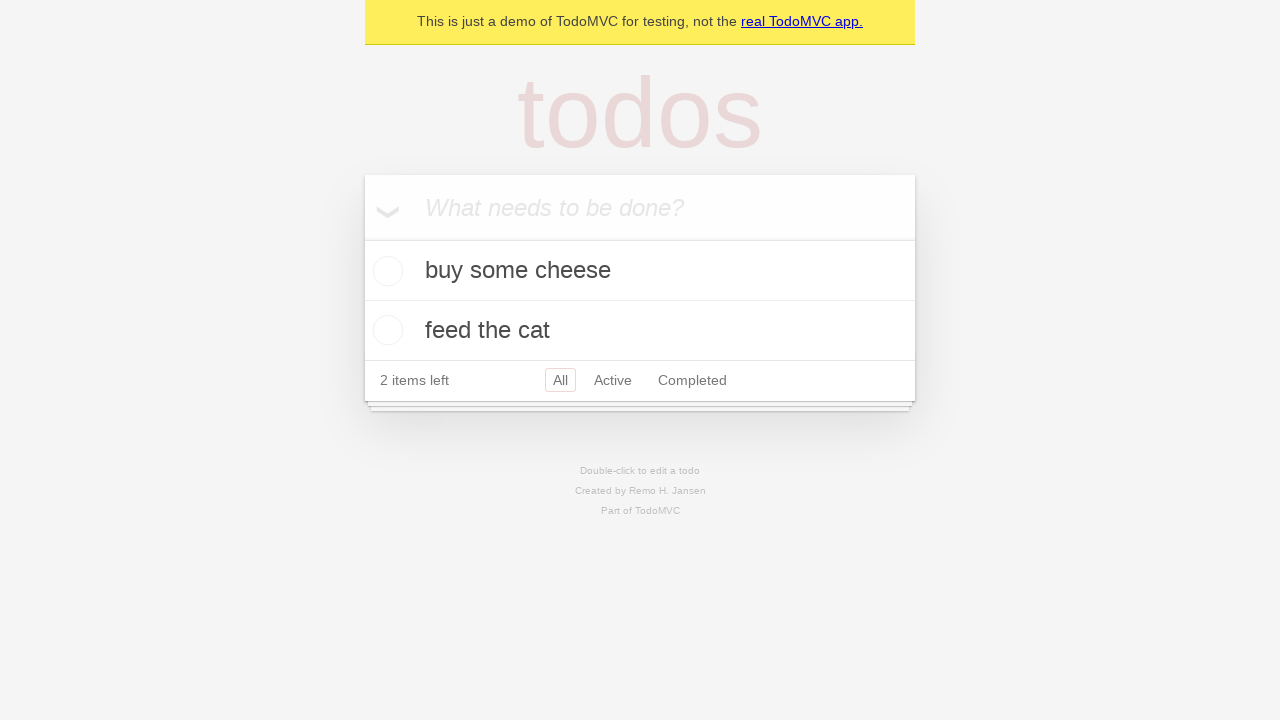

Filled input field with third todo 'book a doctors appointment' on internal:attr=[placeholder="What needs to be done?"i]
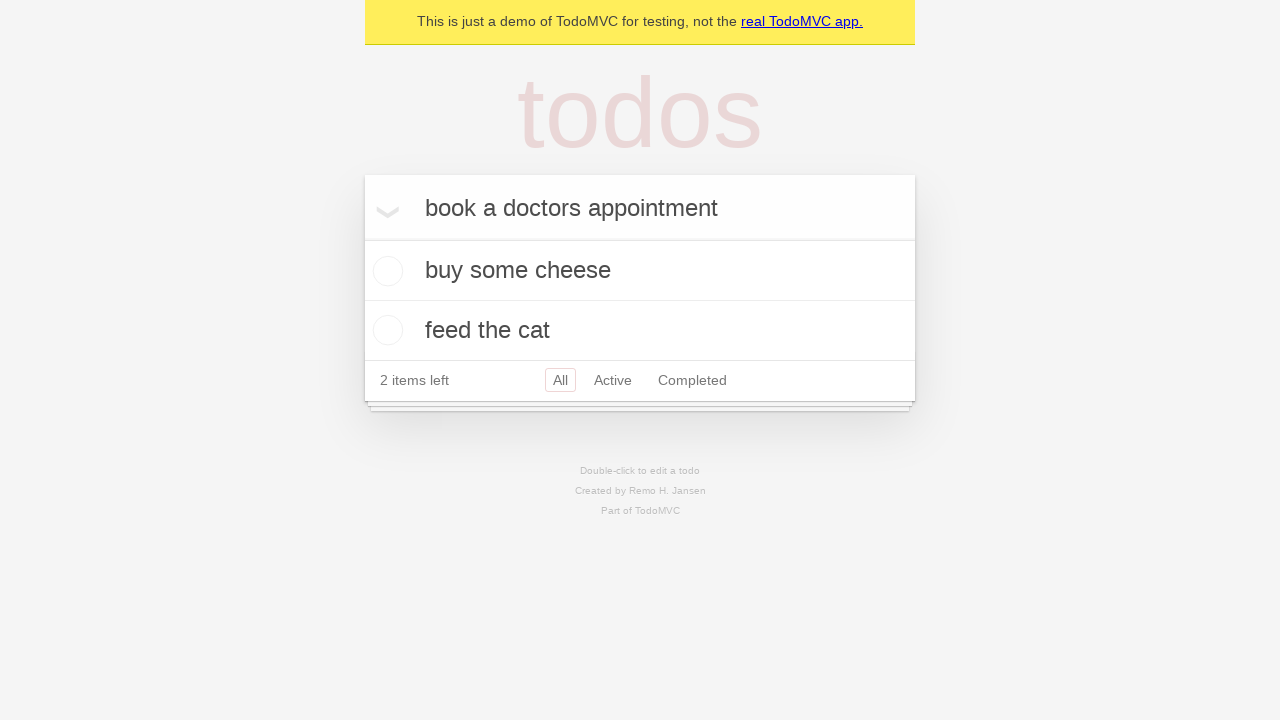

Pressed Enter to create third todo on internal:attr=[placeholder="What needs to be done?"i]
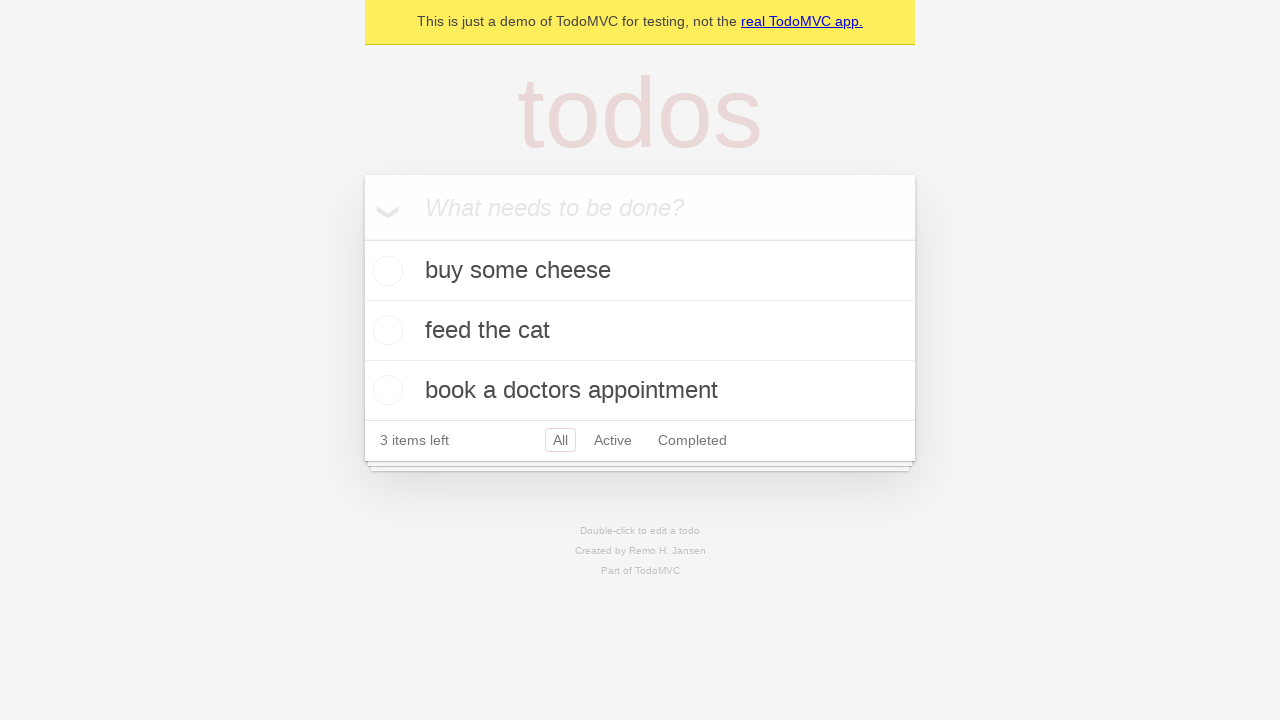

Double-clicked second todo item to enter edit mode at (640, 331) on [data-testid='todo-item'] >> nth=1
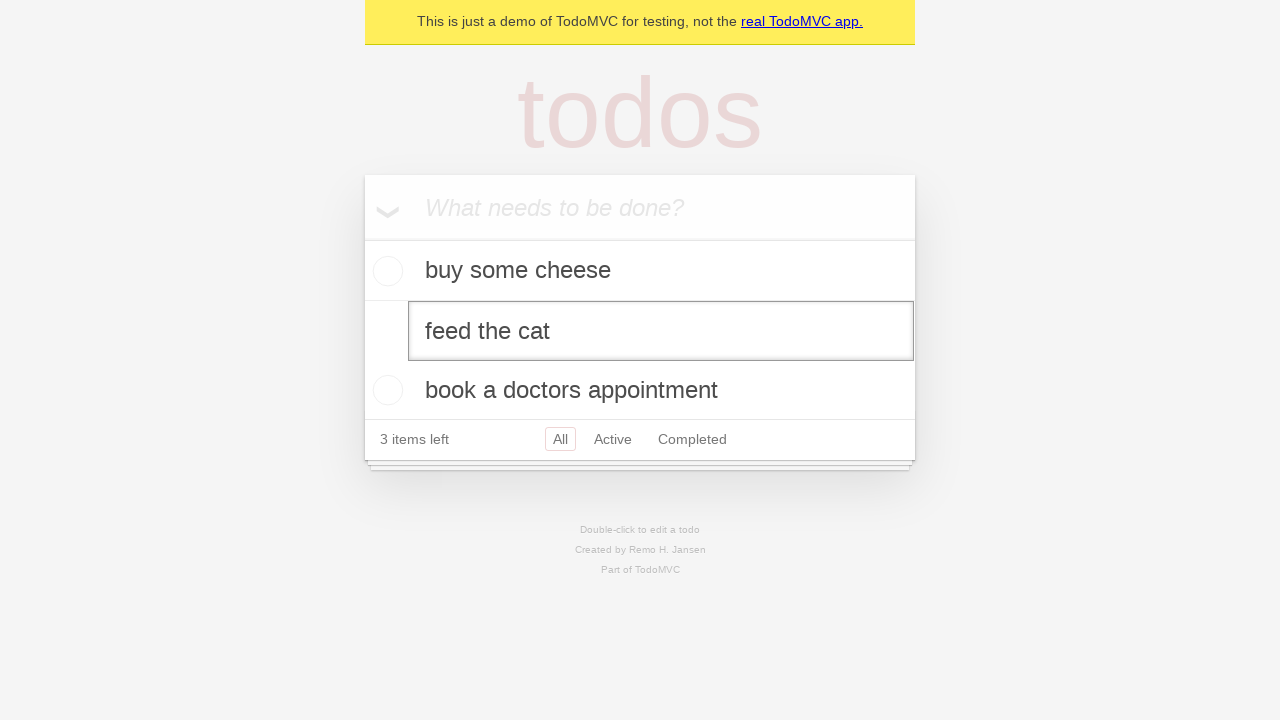

Edit textbox became visible for second todo item
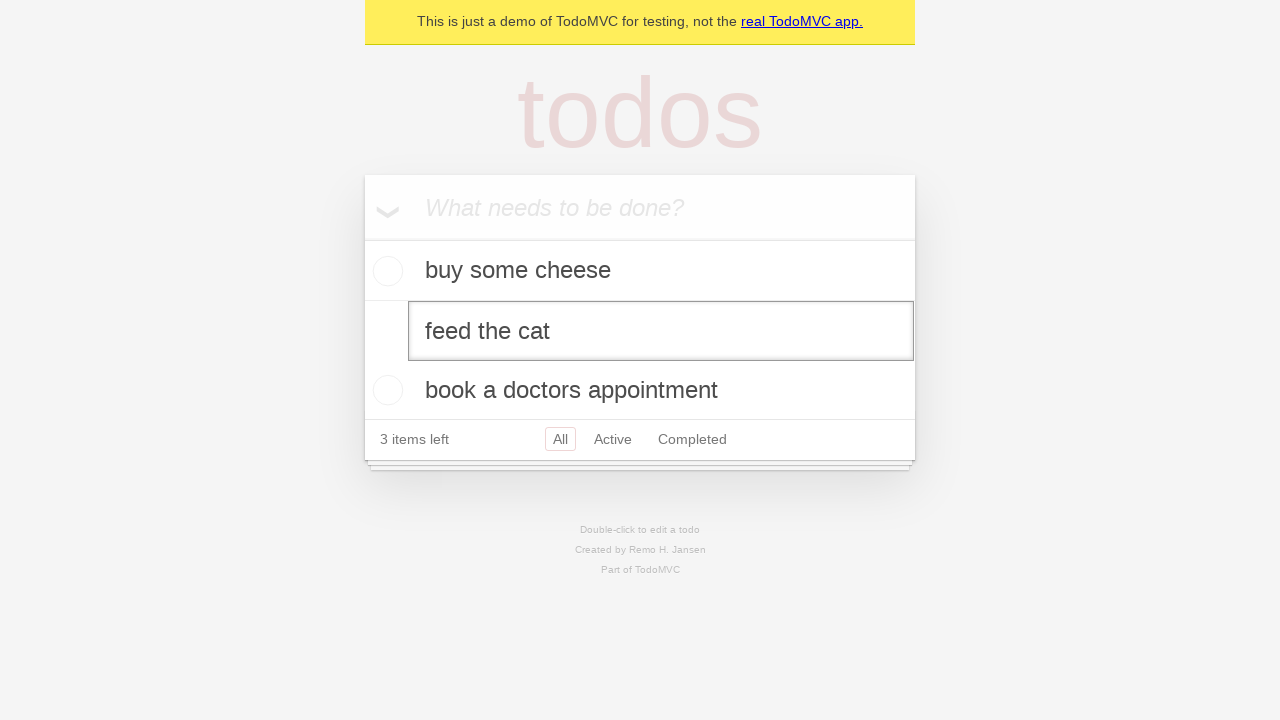

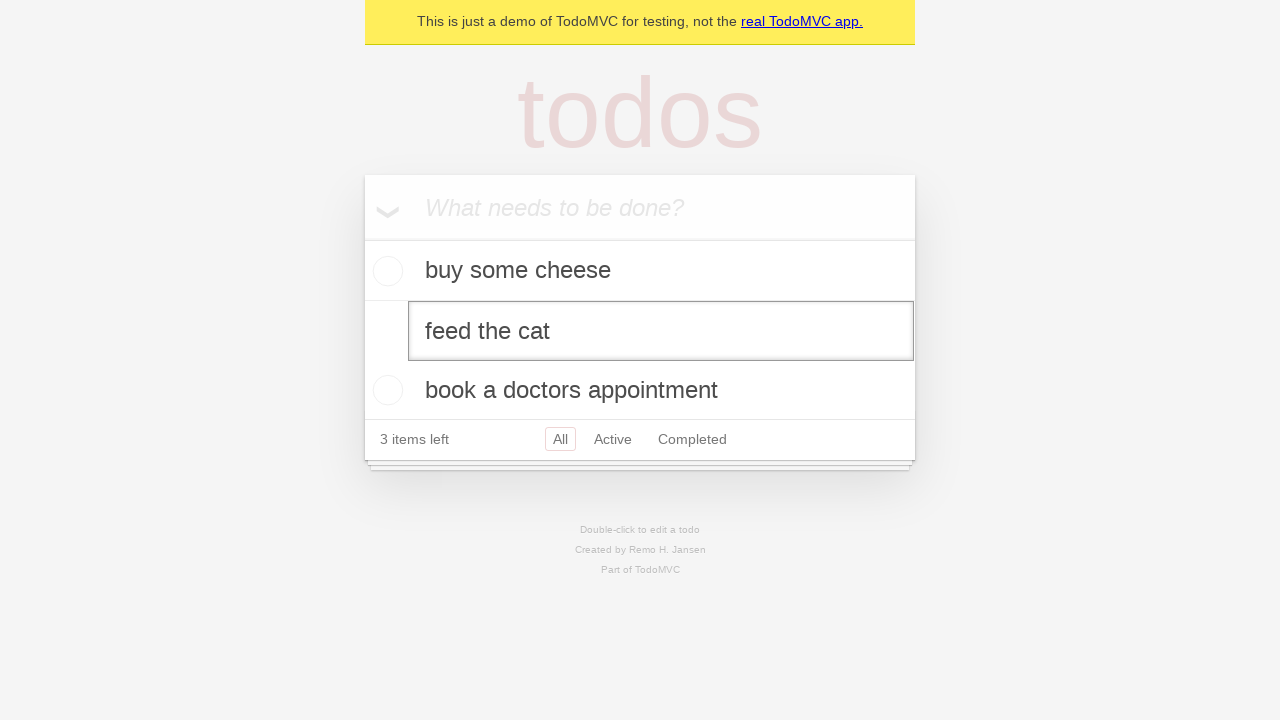